Tests file upload functionality by selecting a file using the file input element on an upload form page

Starting URL: https://awesomeqa.com/selenium/upload.html

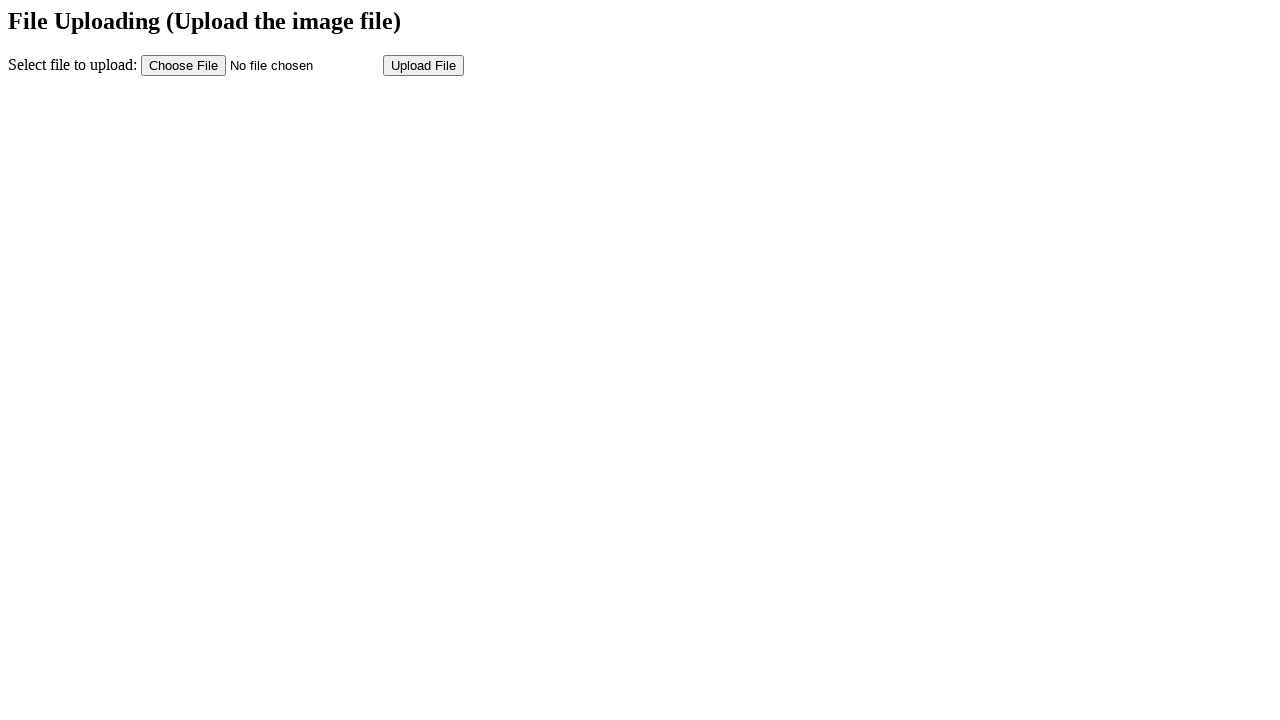

Created temporary test file with upload content
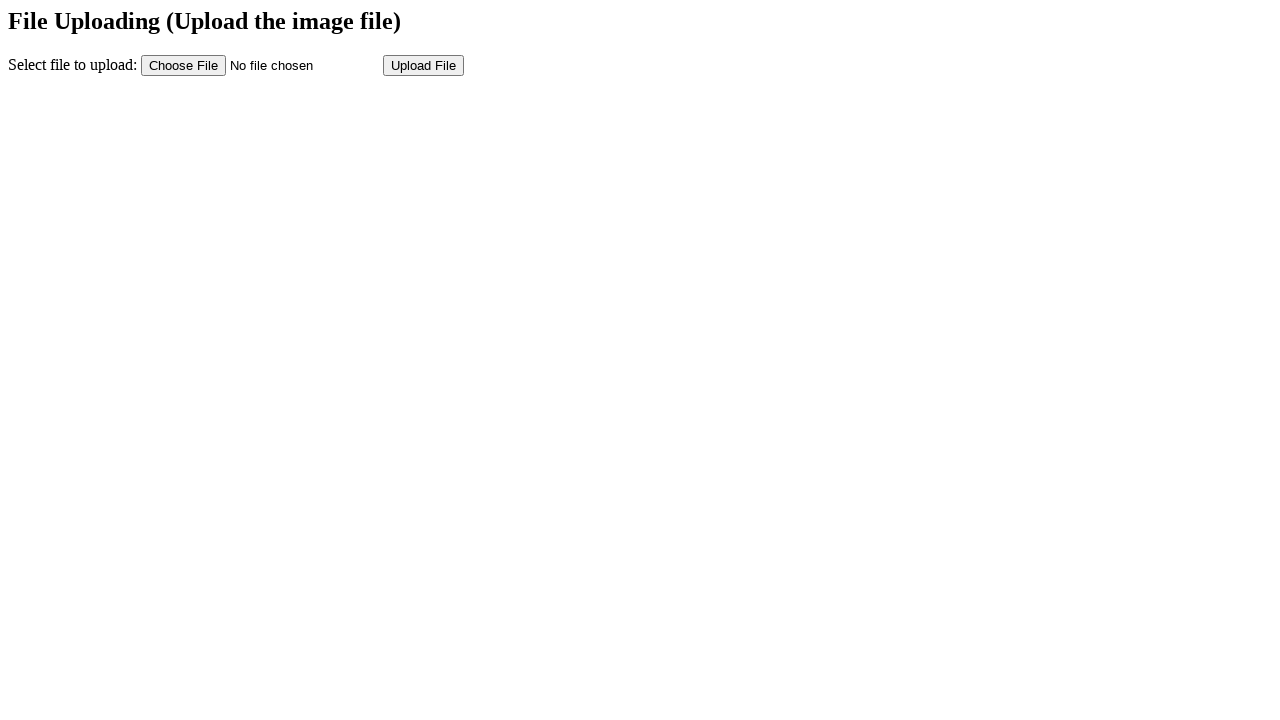

Selected file for upload using file input element
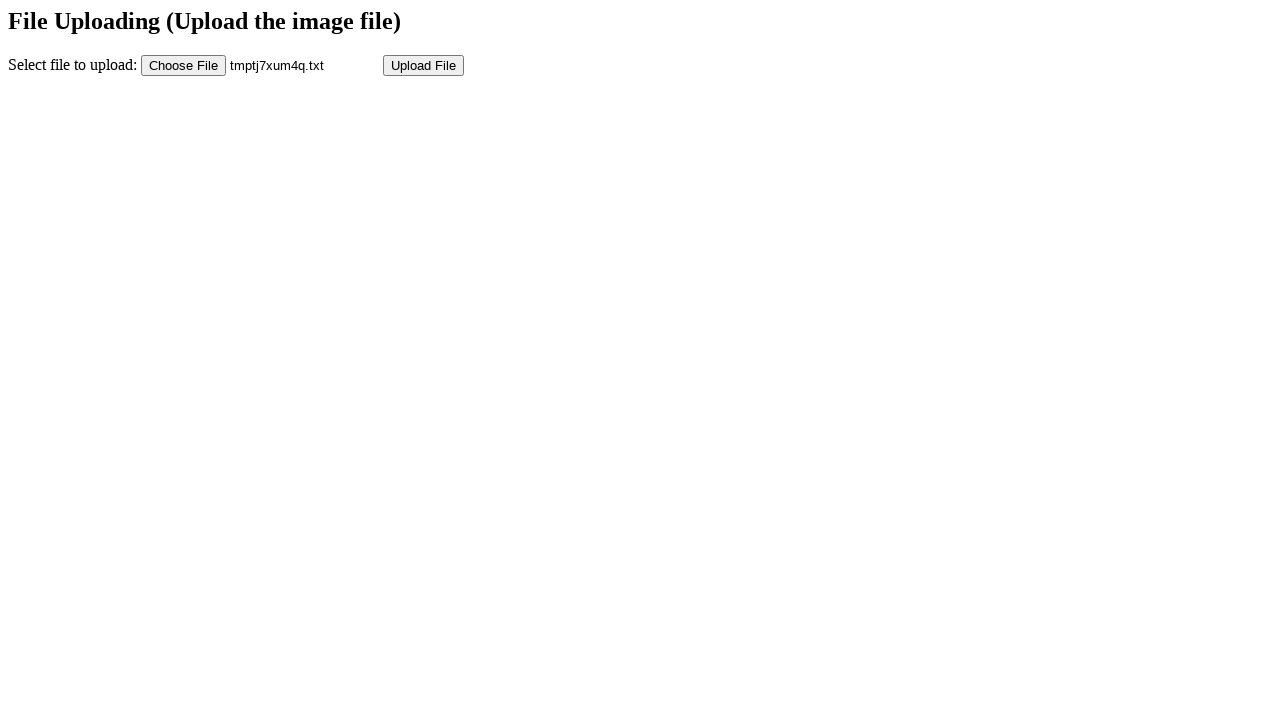

Submit button element is present on the page
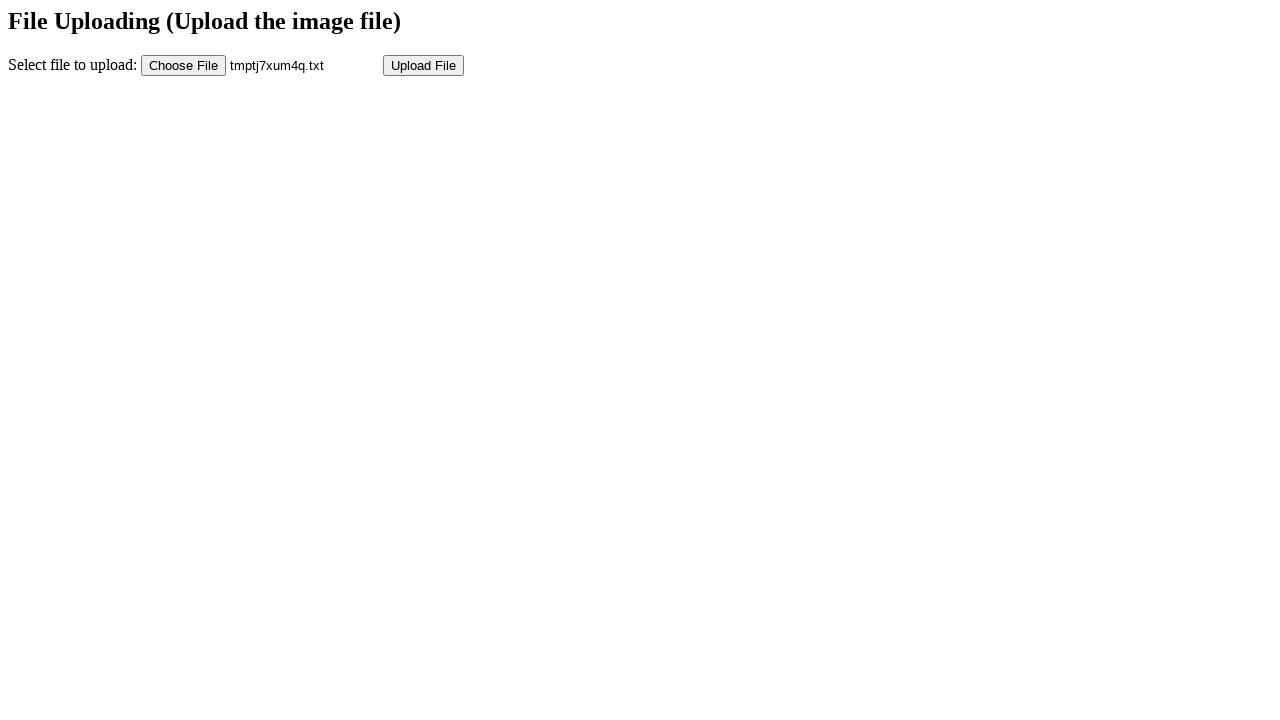

Cleaned up temporary test file
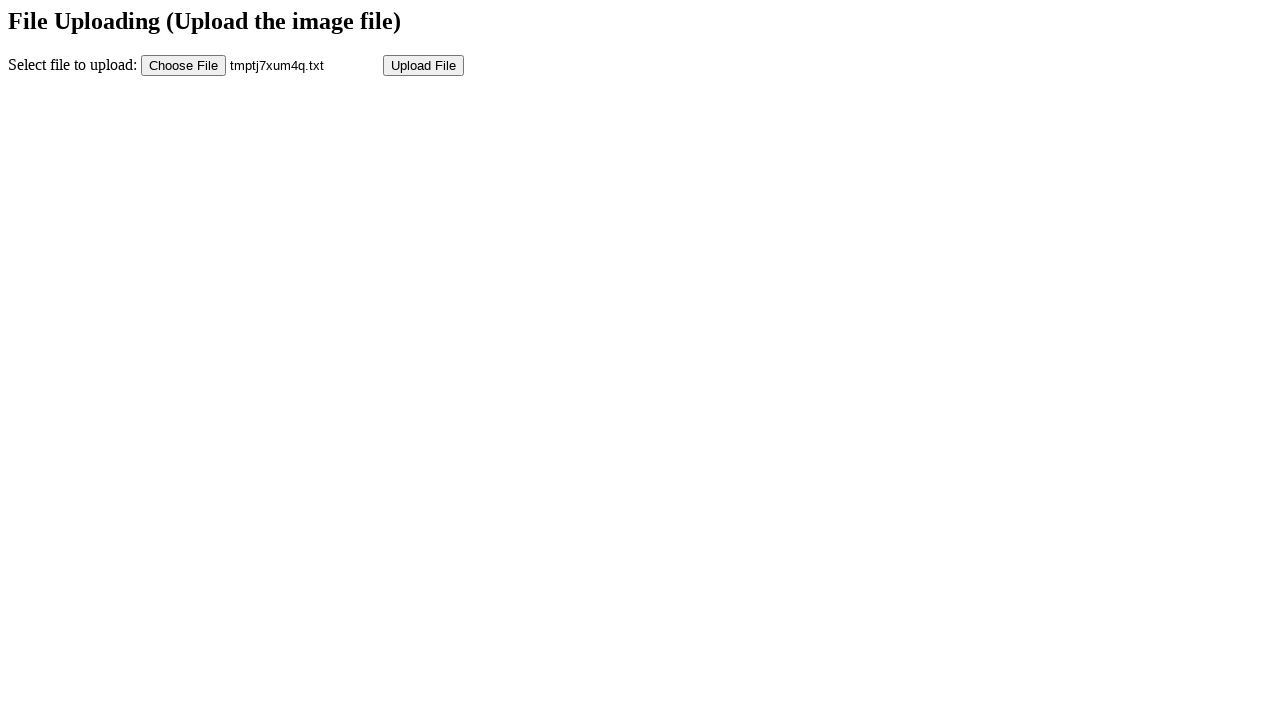

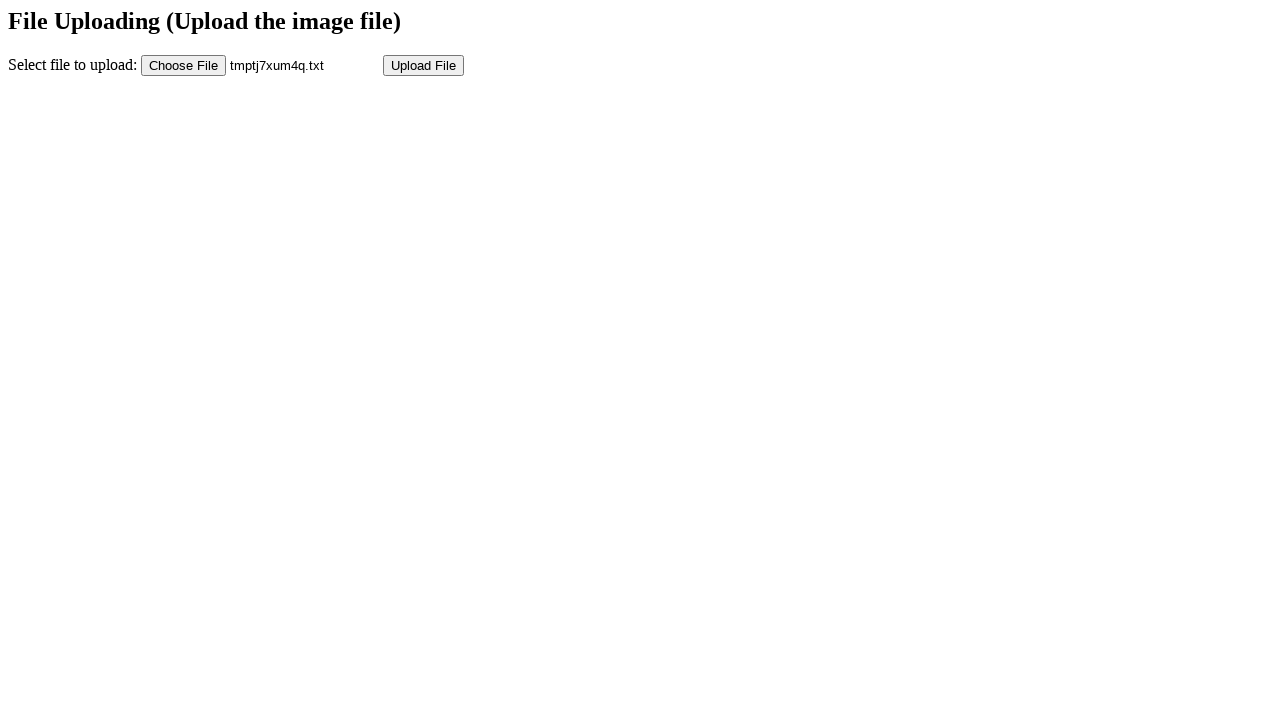